Tests dropdown selection functionality by selecting options using different methods (index, value, and visible text)

Starting URL: https://the-internet.herokuapp.com/dropdown

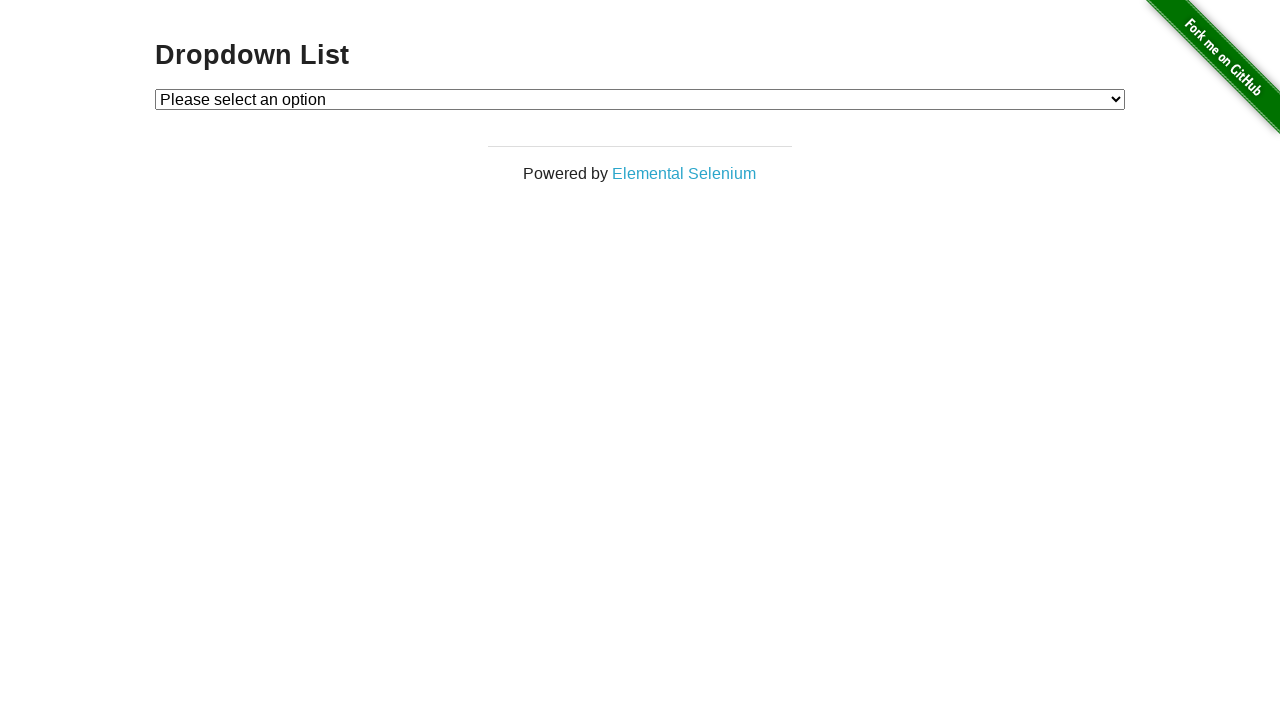

Located dropdown element with id 'dropdown'
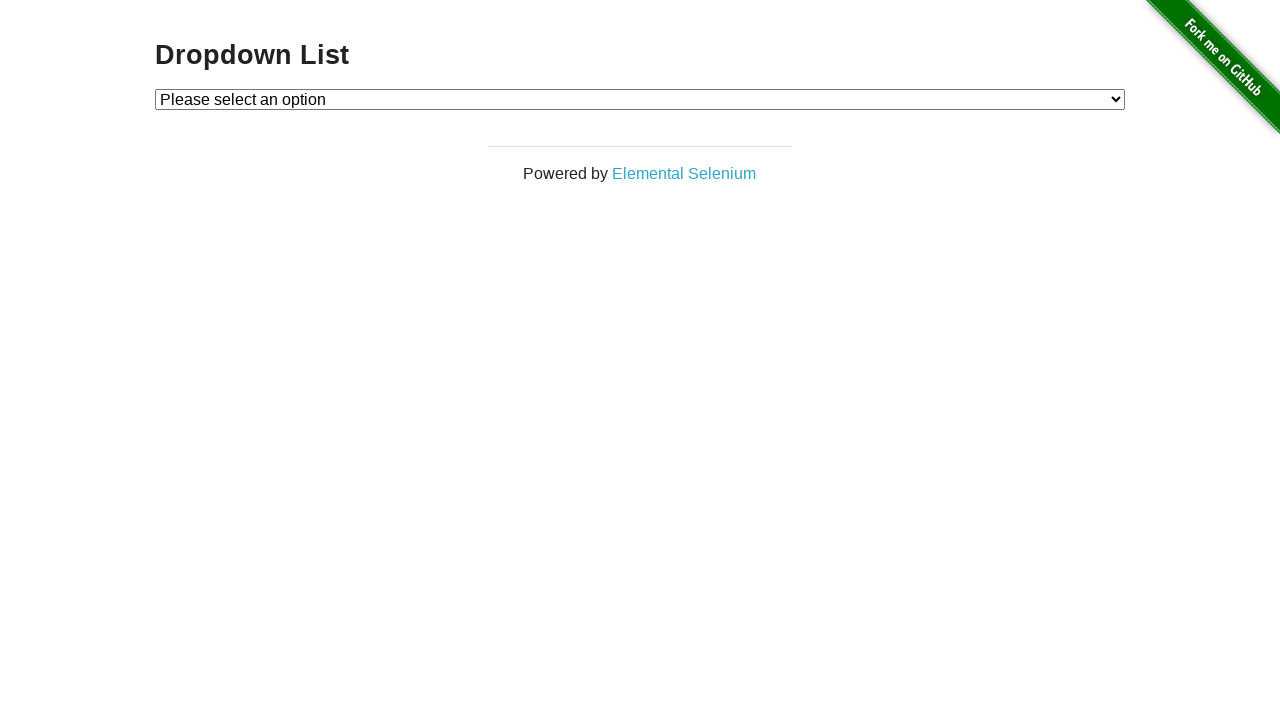

Selected dropdown option by index 1 on select#dropdown
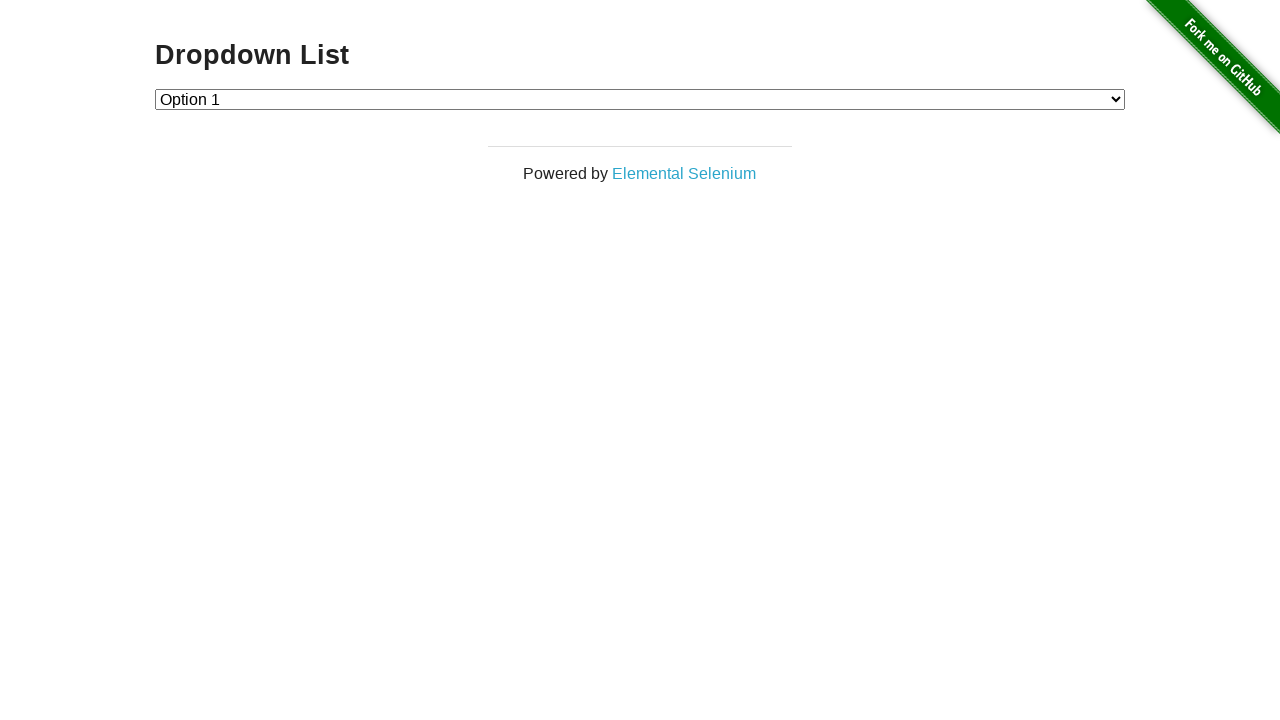

Selected dropdown option with value '2' on select#dropdown
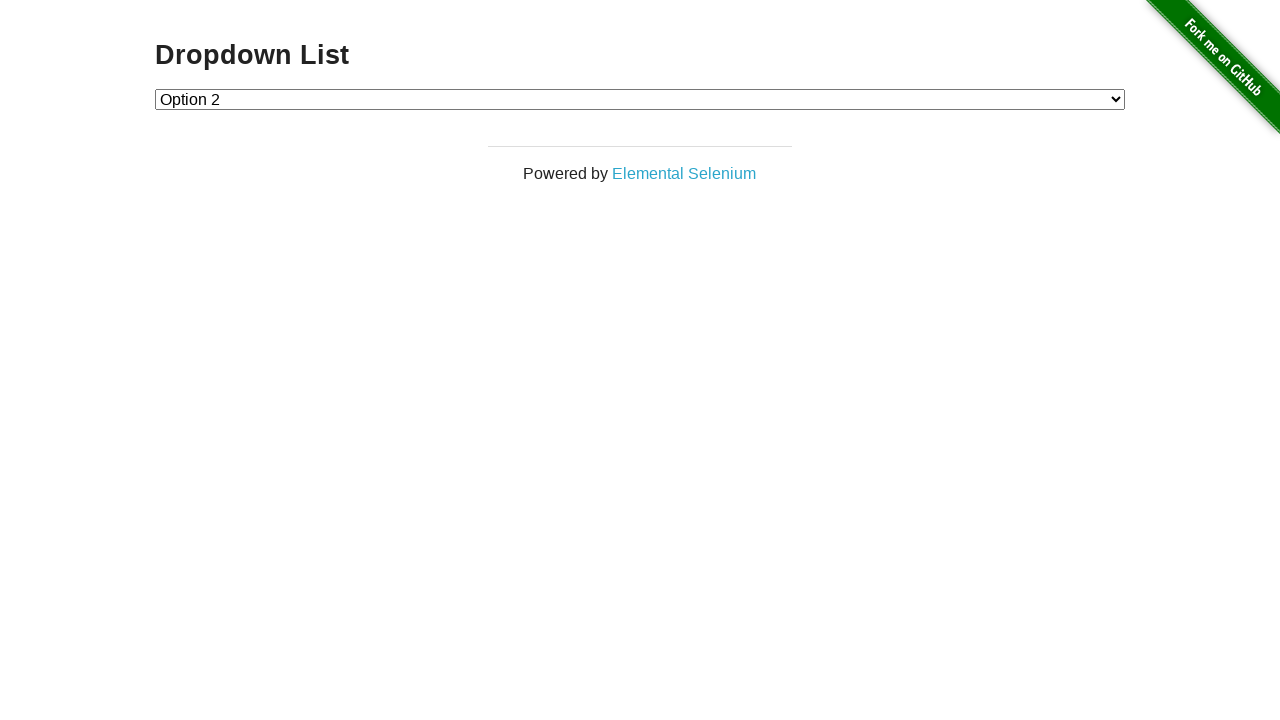

Selected dropdown option with visible text 'Option 1' on select#dropdown
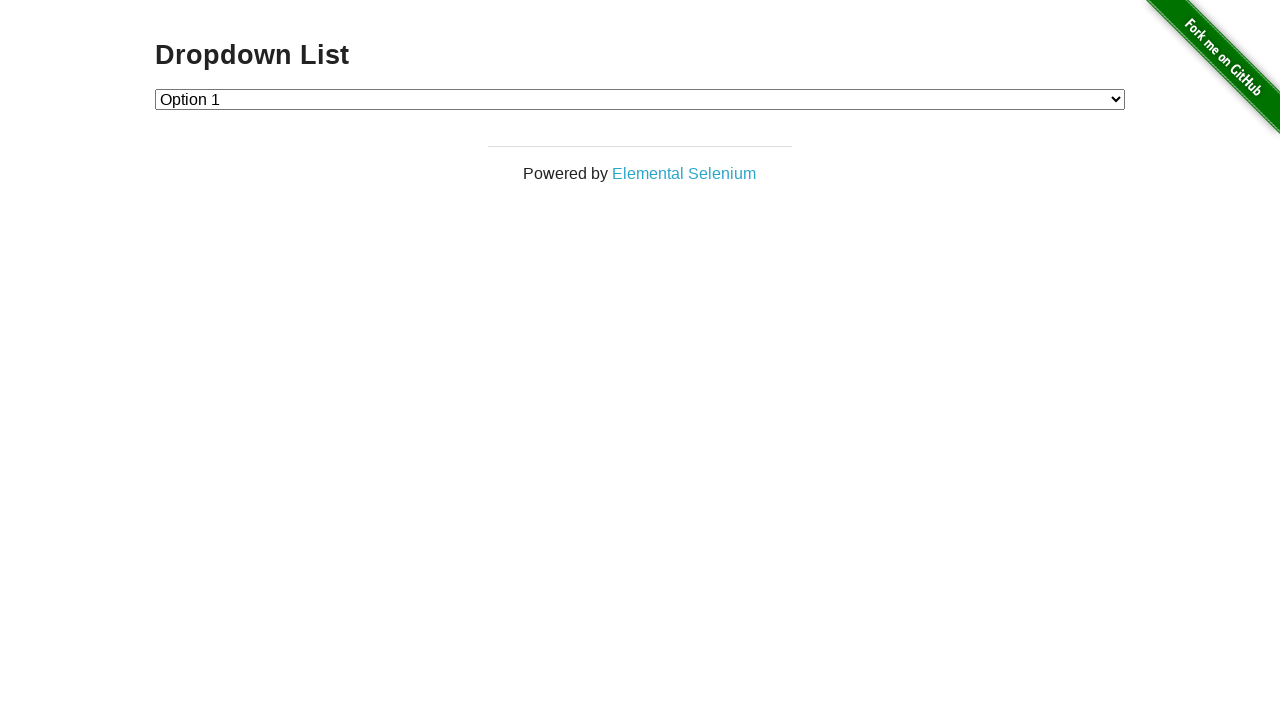

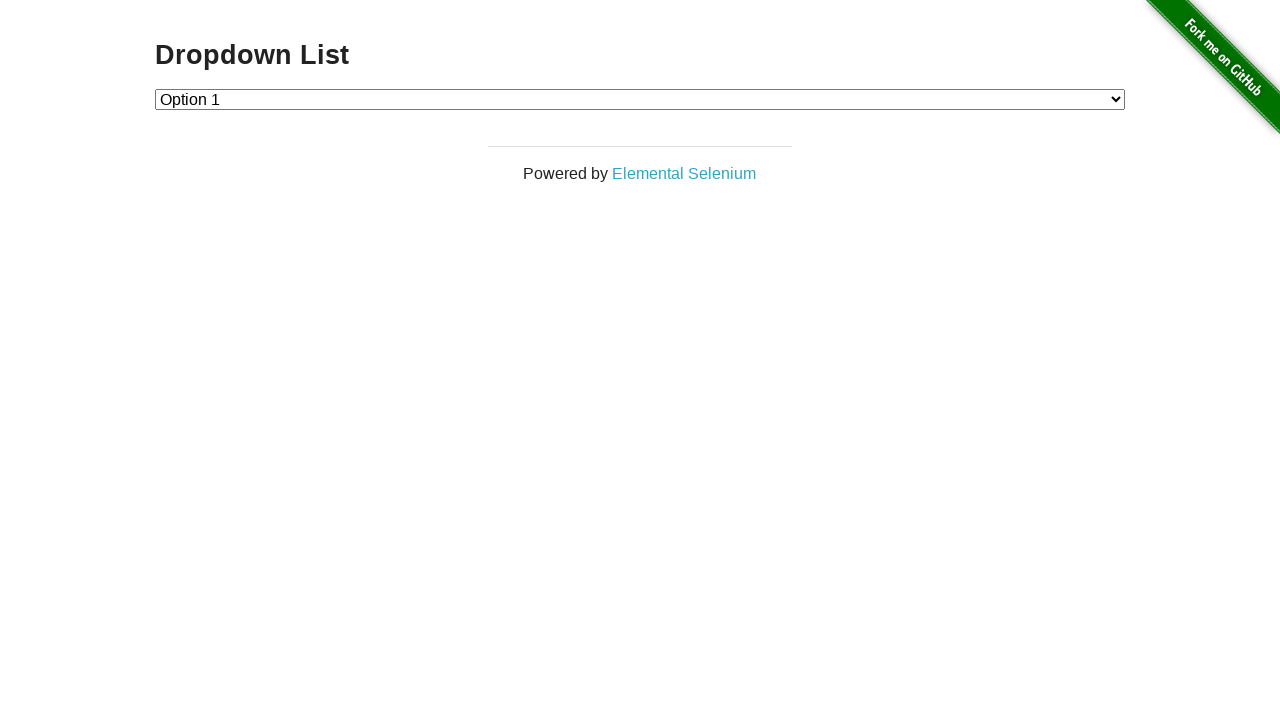